Tests adding products to cart by clicking add buttons multiple times for different products - adds product 1 twice, product 2 once, and product 3 three times.

Starting URL: https://material.playwrightvn.com/02-xpath-product-page.html

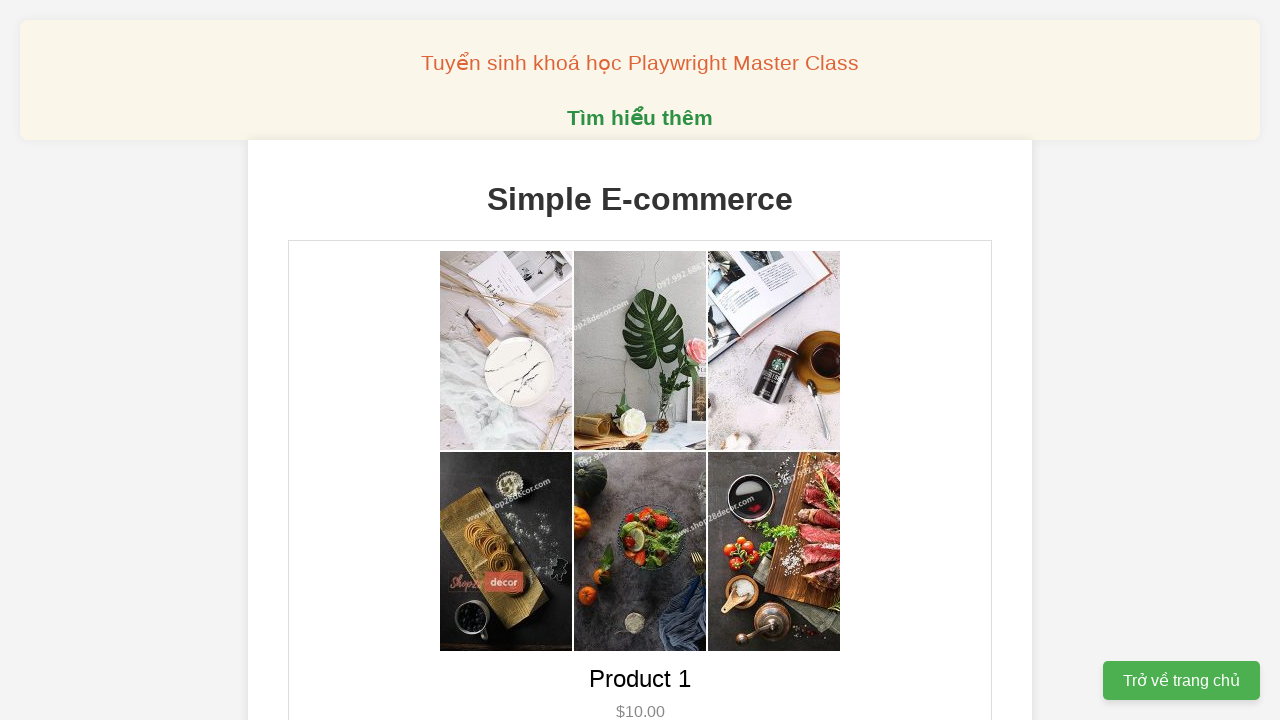

Added product 1 to cart (clicked add button twice) at (640, 360) on xpath=//button[@data-product-id='1']
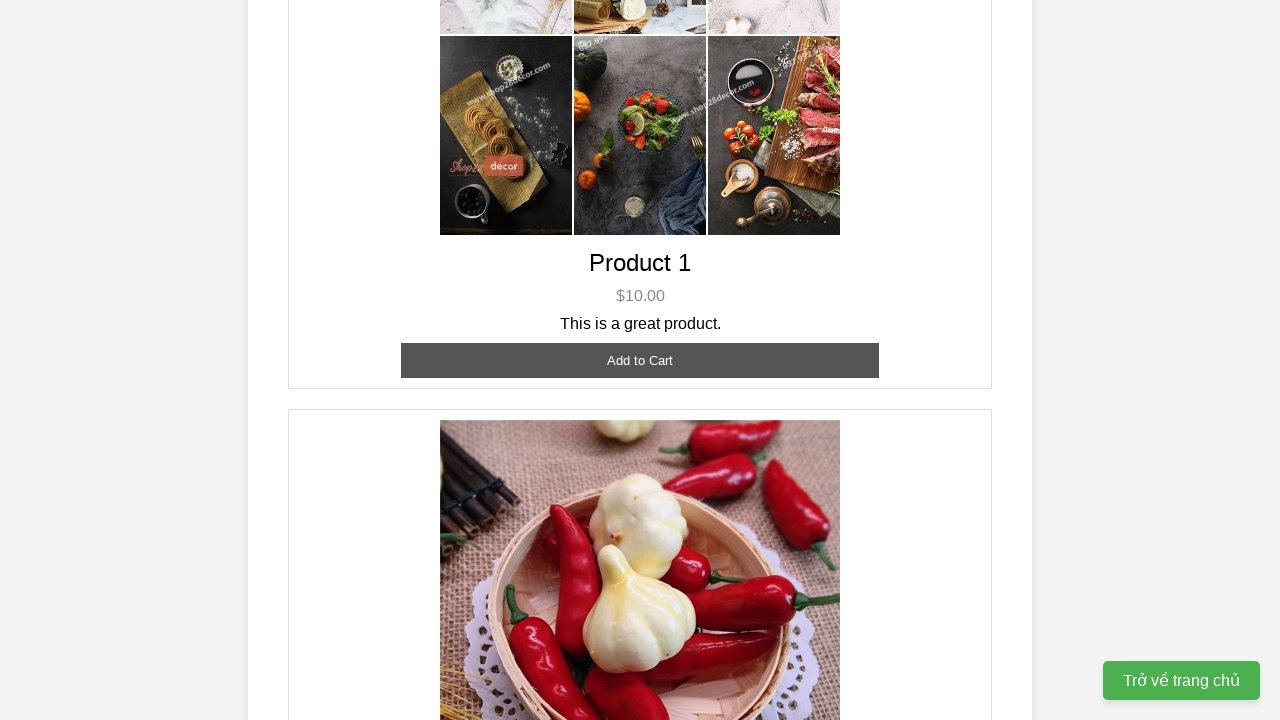

Added product 2 to cart (clicked add button once) at (640, 360) on xpath=//button[@data-product-id='2']
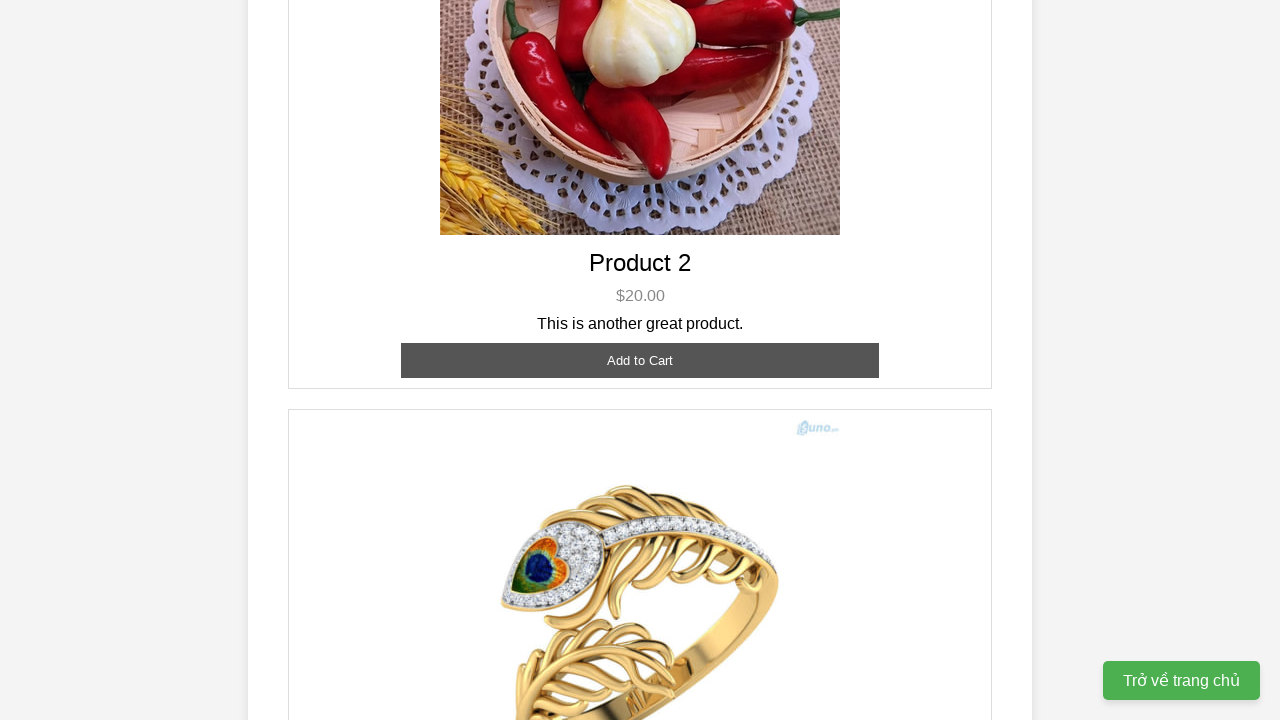

Added product 3 to cart (clicked add button three times) at (640, 388) on xpath=//button[@data-product-id='3']
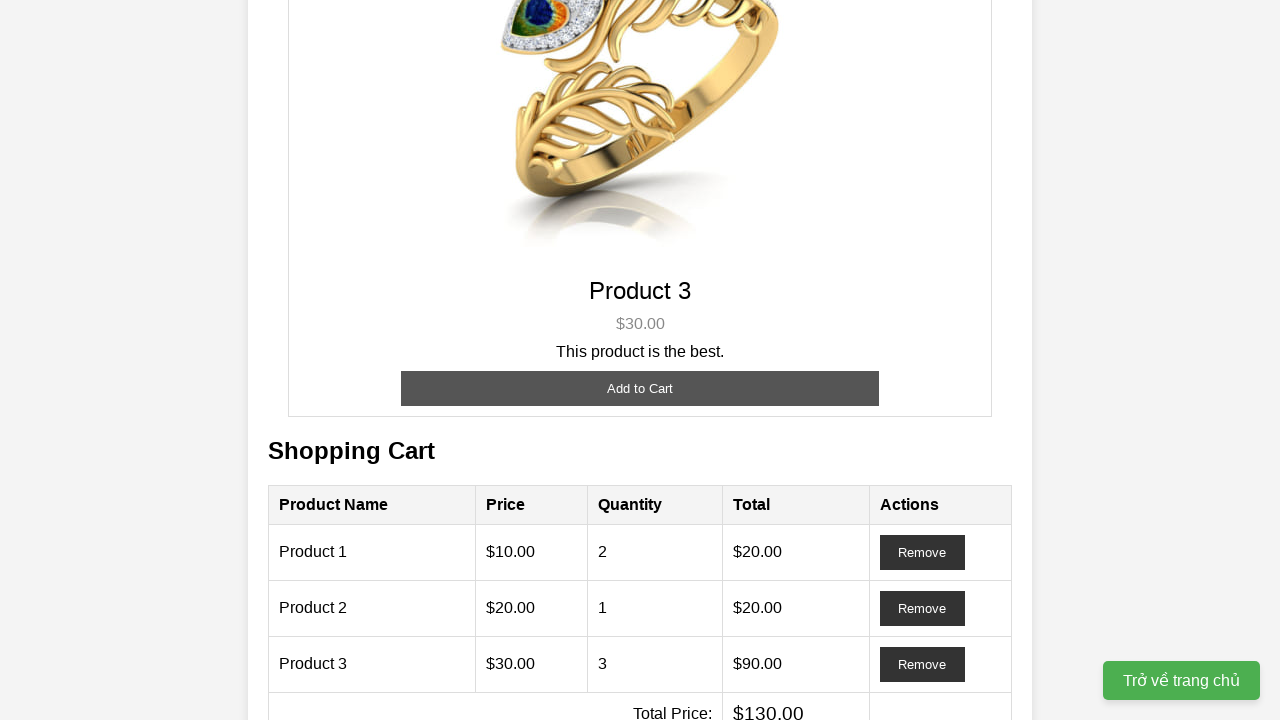

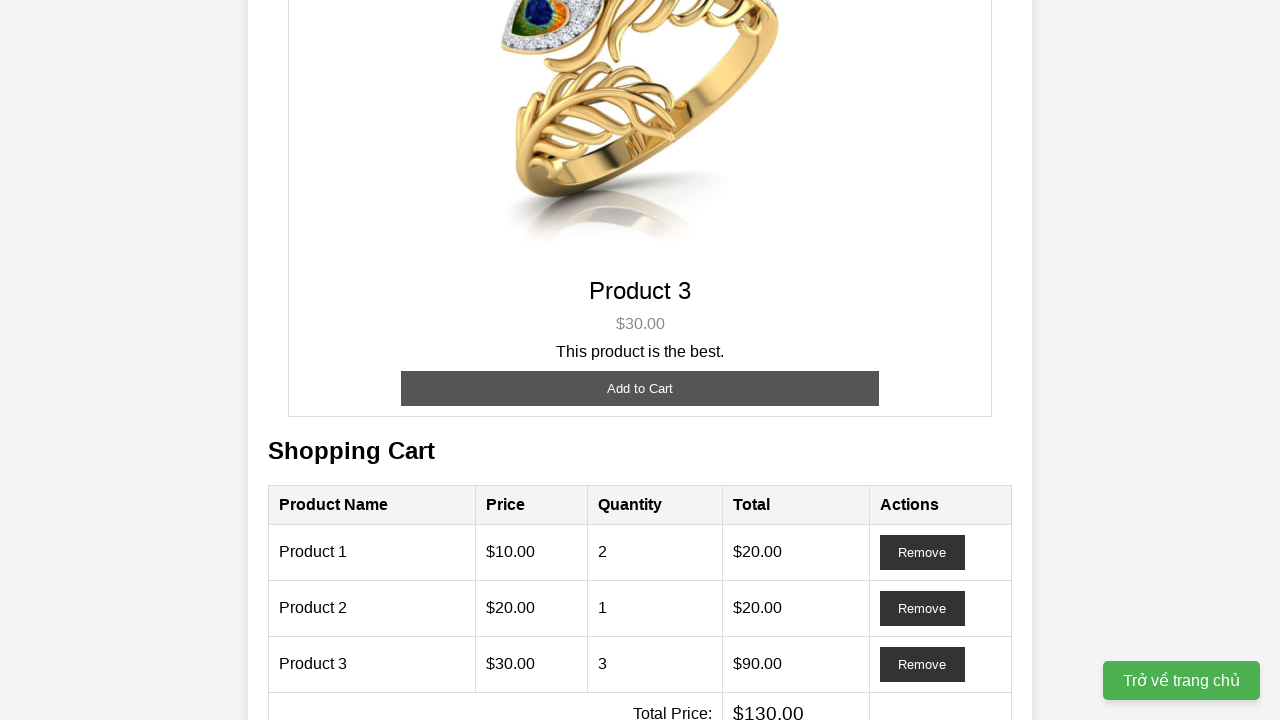